Tests navigation to the Business/Institutions section by clicking the corresponding link on the homepage

Starting URL: https://www.fiscal.treasury.gov/

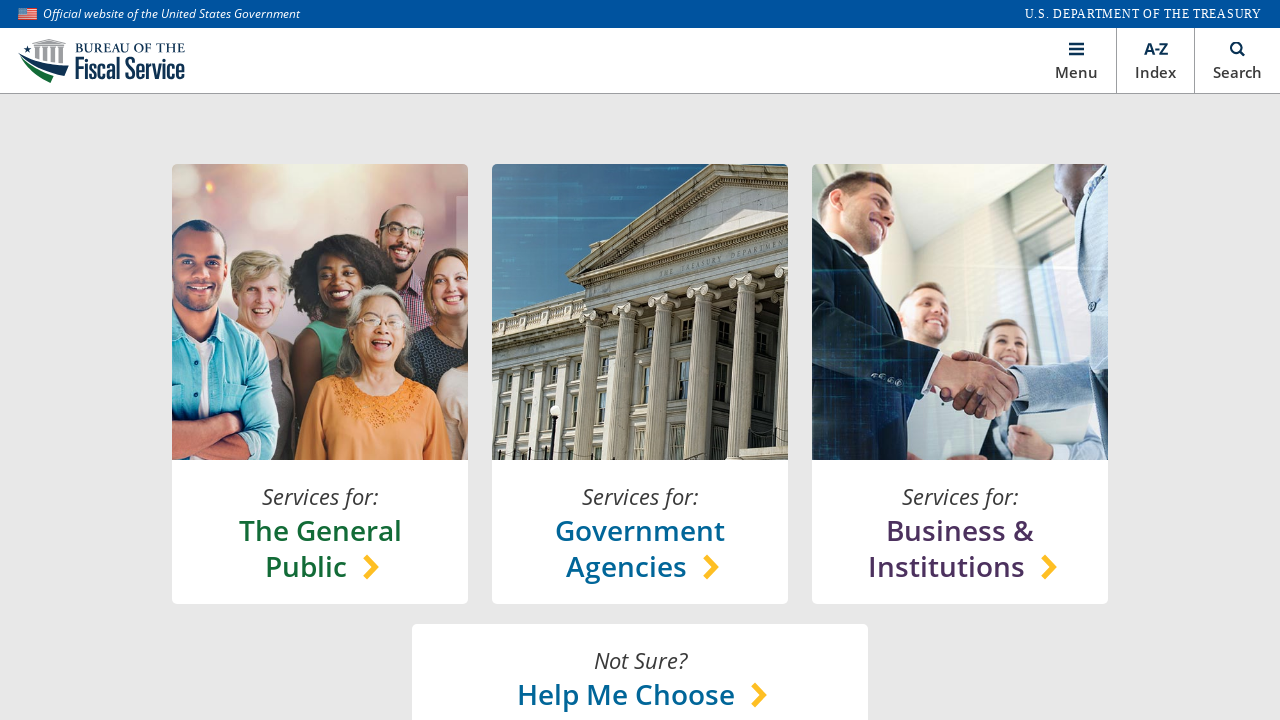

Clicked on Business/Institutions link on homepage at (960, 548) on xpath=//*[@id='main']/section[1]/content-lock/h-box[1]/v-box[3]/a/h-box/chooser-
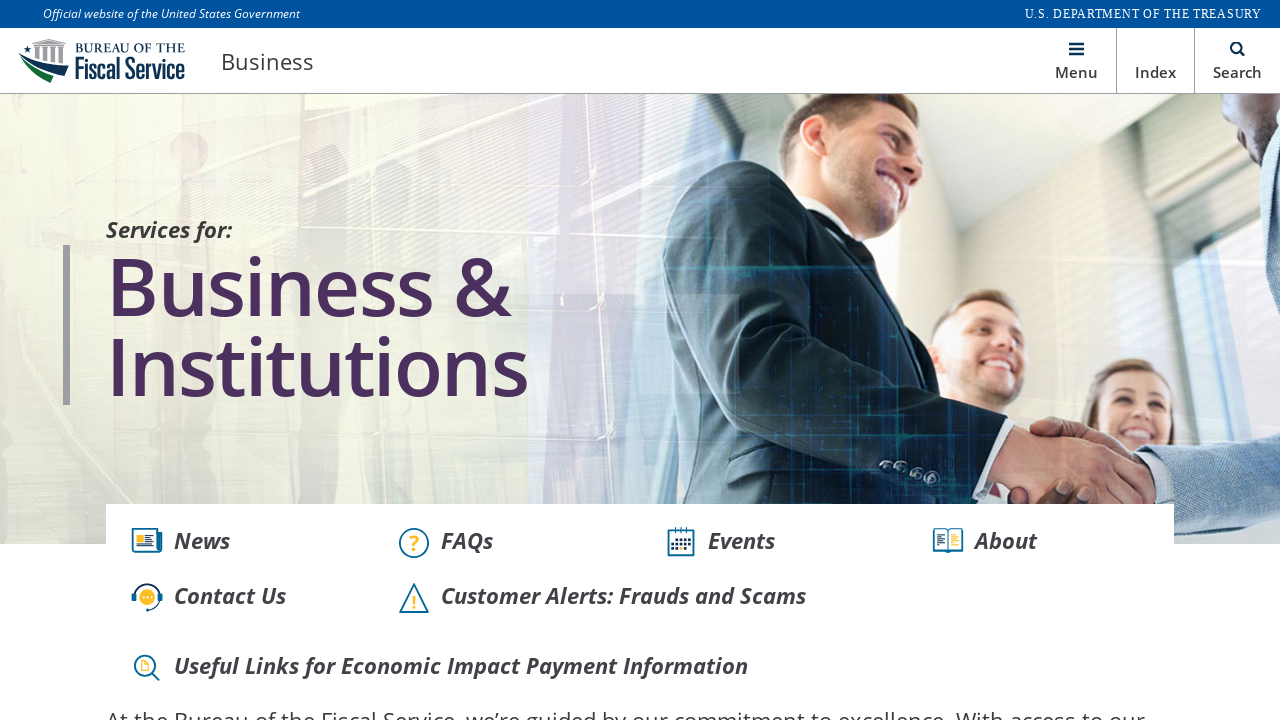

Waited for page to reach networkidle state
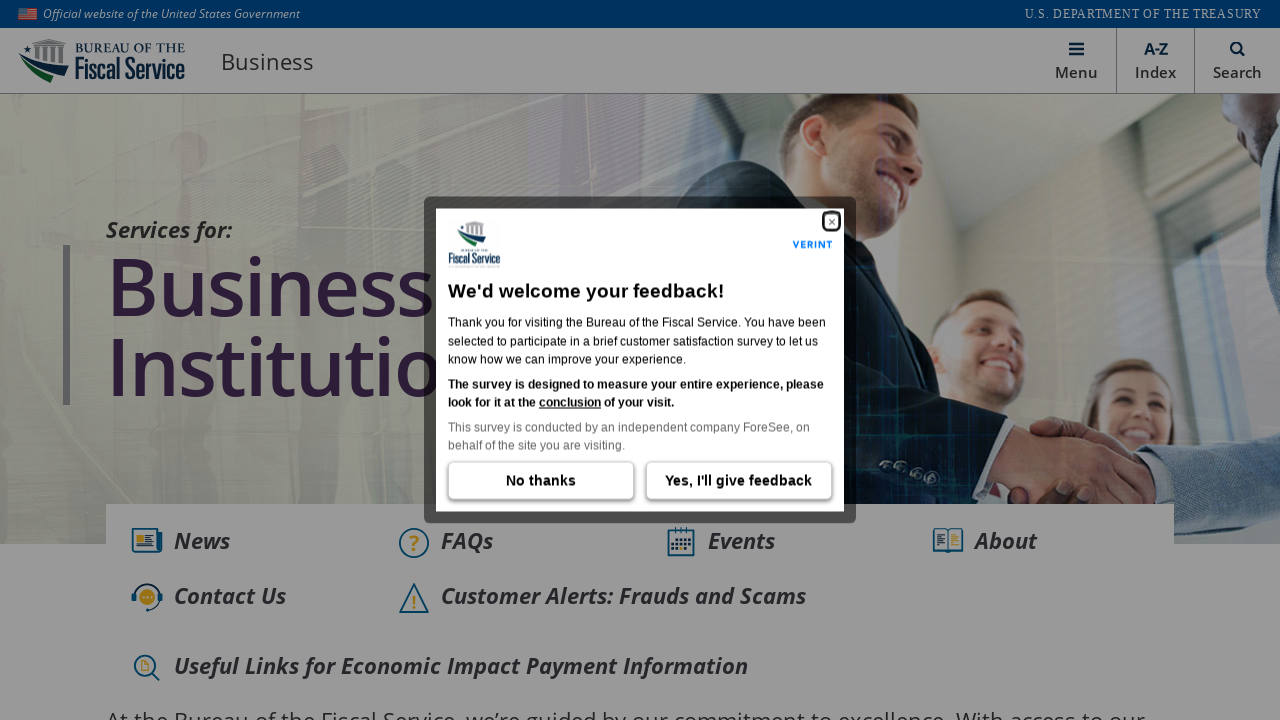

Verified navigation to Business/Institutions page at https://www.fiscal.treasury.gov/business/
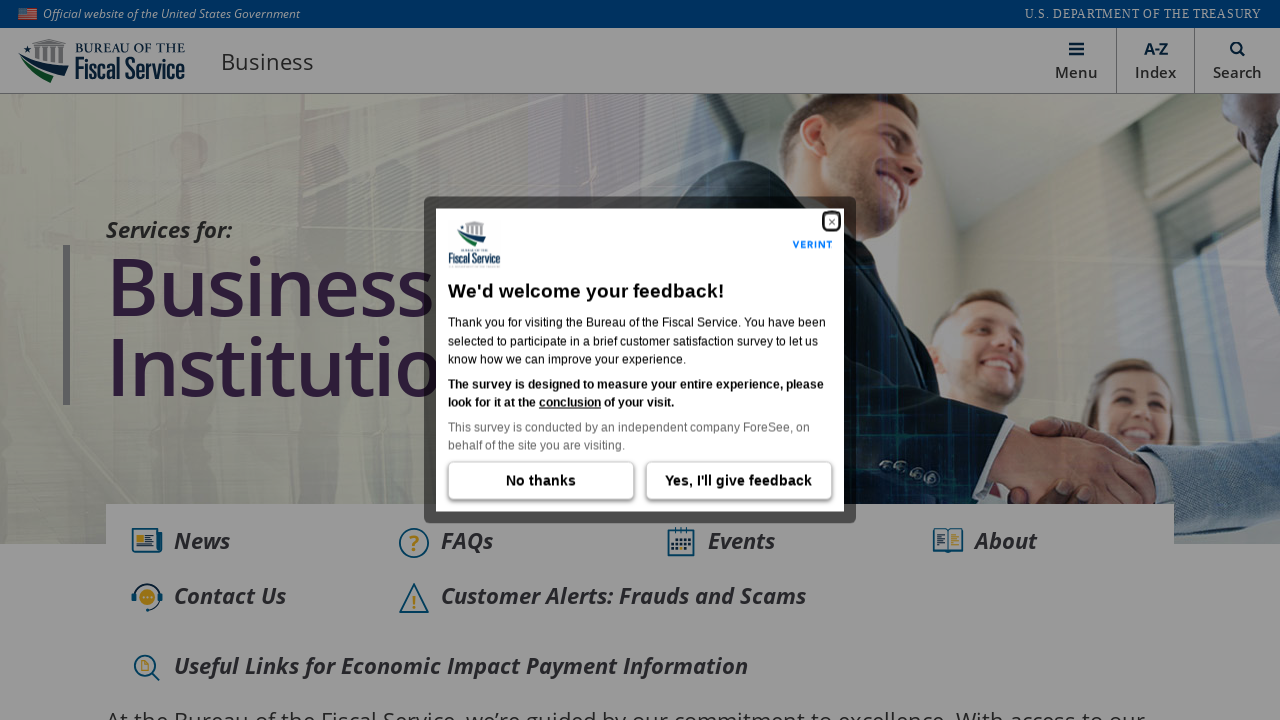

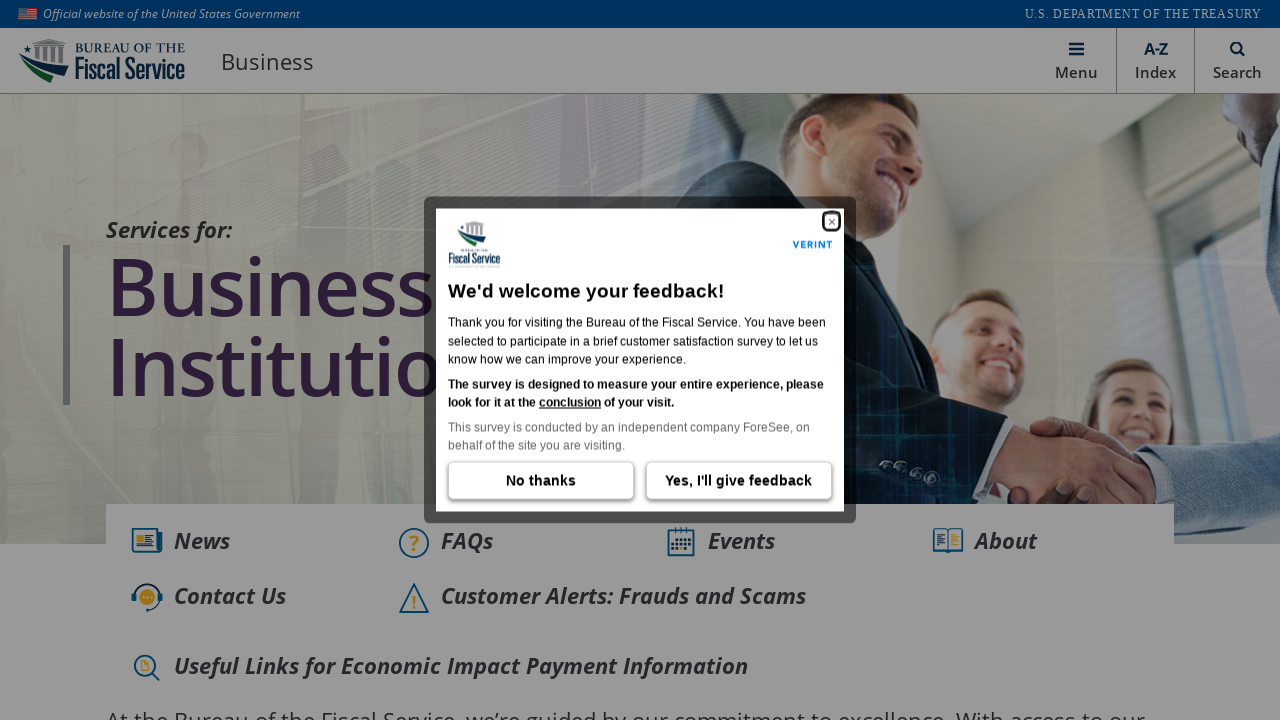